Tests checkbox functionality by navigating to the Checkboxes page, toggling both checkboxes in ascending order, and verifying their states change correctly after each click.

Starting URL: https://the-internet.herokuapp.com/

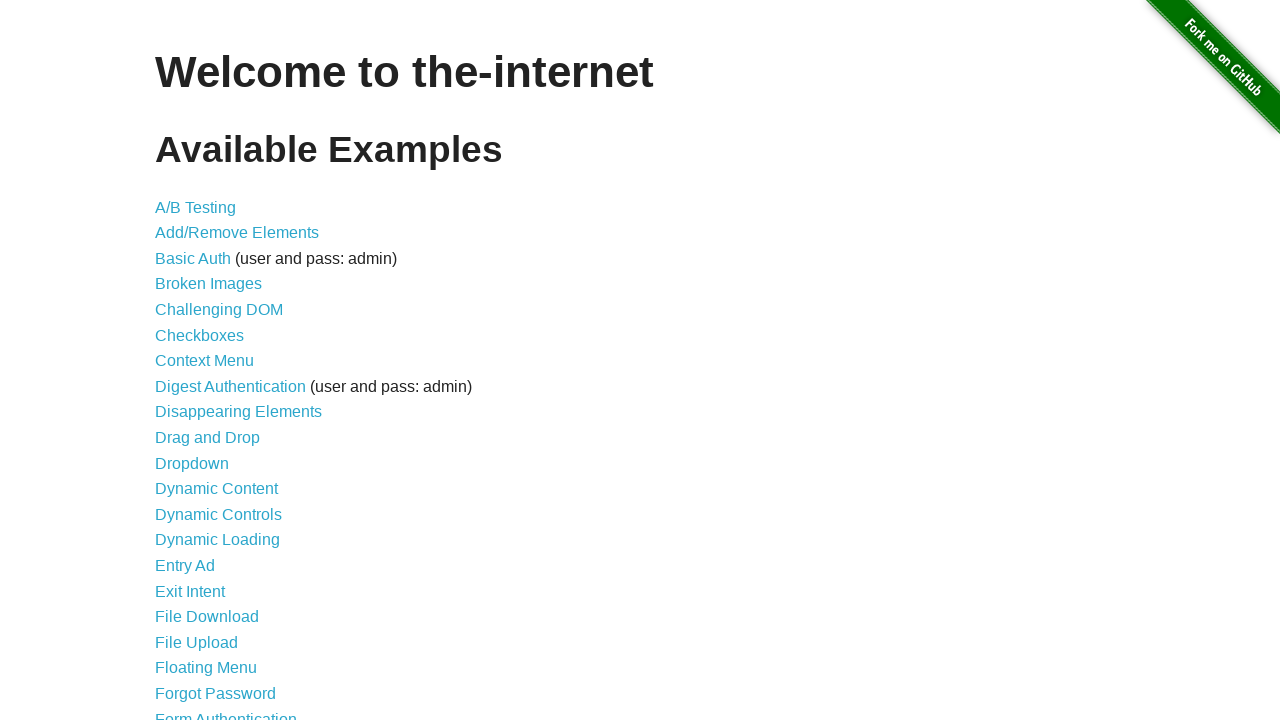

Clicked Checkboxes link to navigate to checkboxes page at (200, 335) on a[href='/checkboxes']
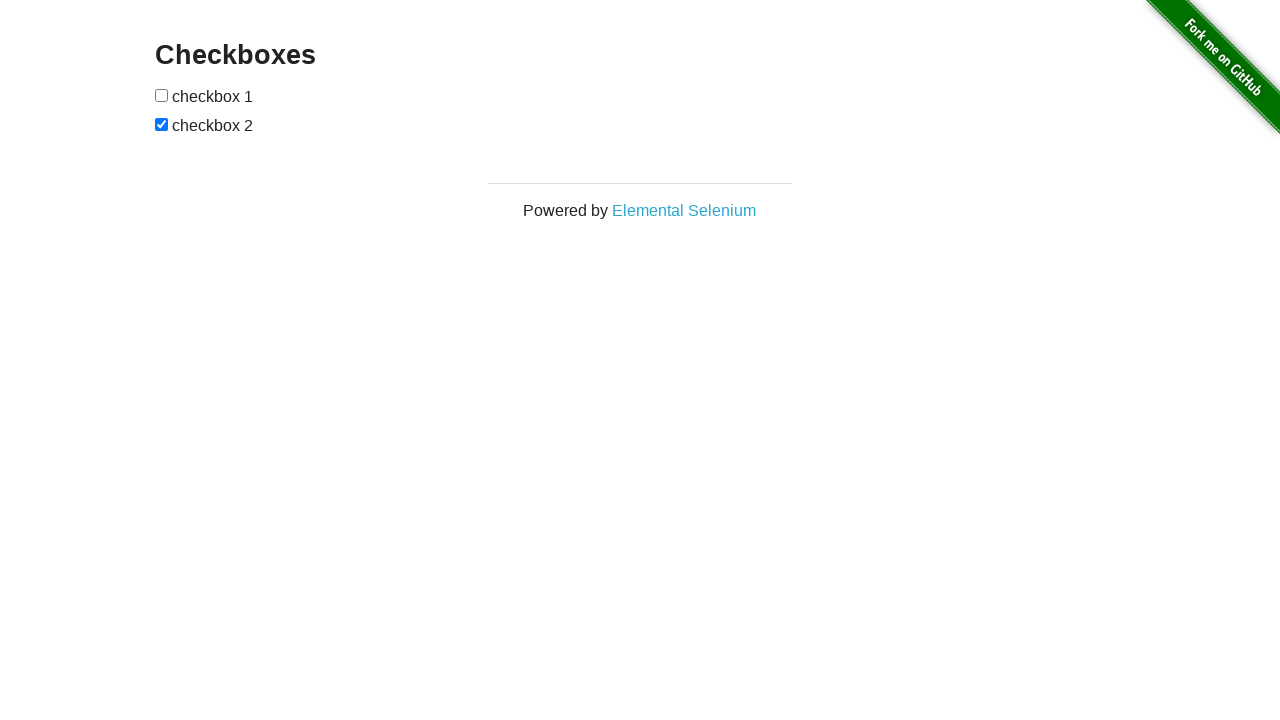

Checkboxes form loaded and visible
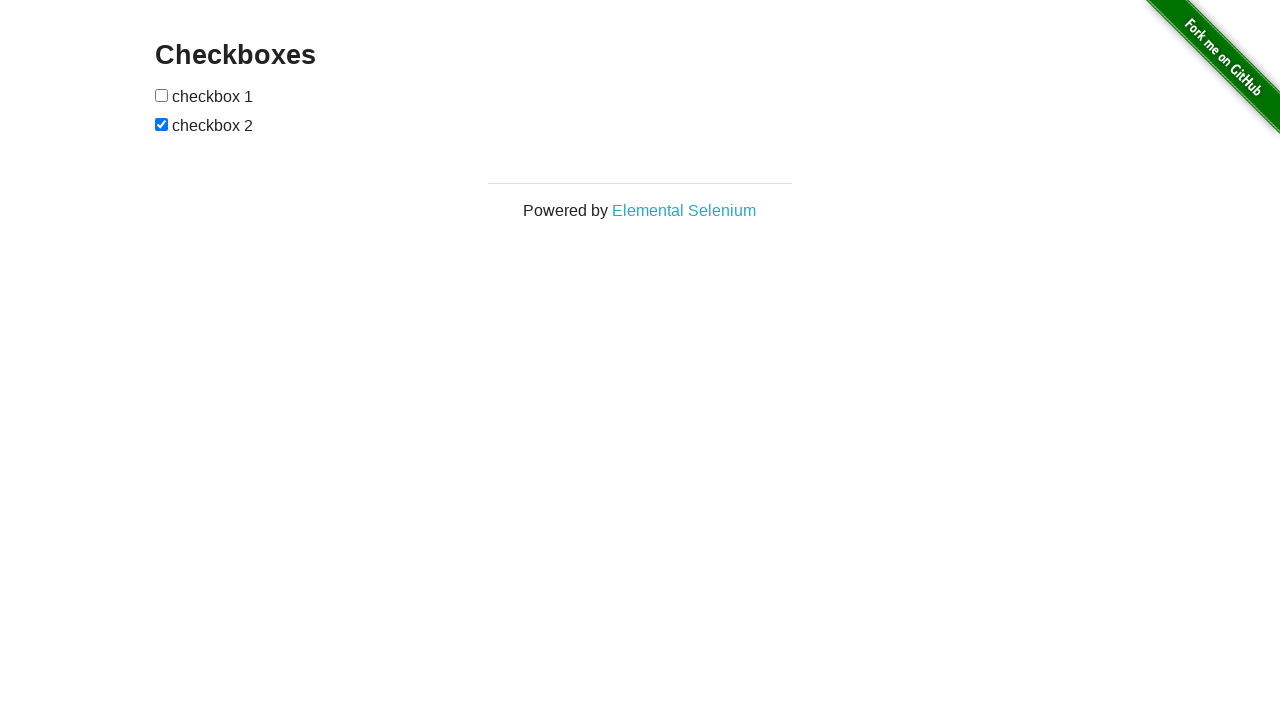

Retrieved first checkbox element
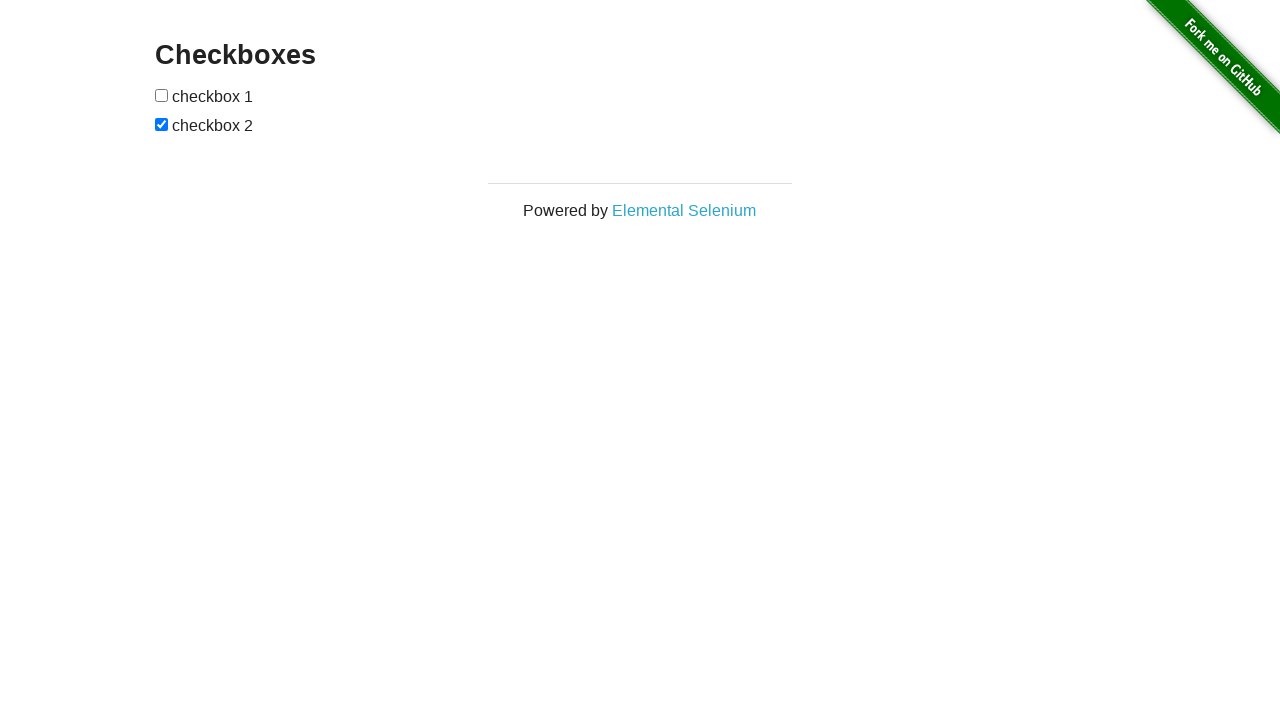

Retrieved second checkbox element
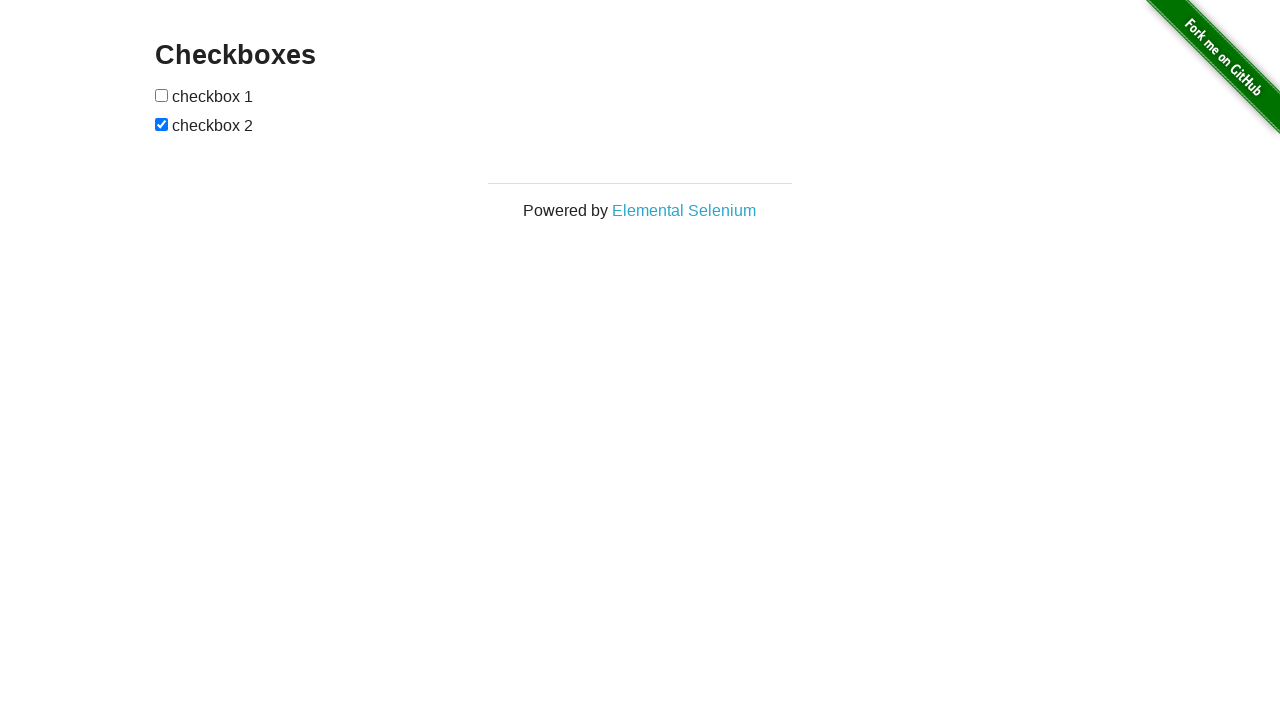

Clicked first checkbox to toggle its state at (162, 95) on form#checkboxes input >> nth=0
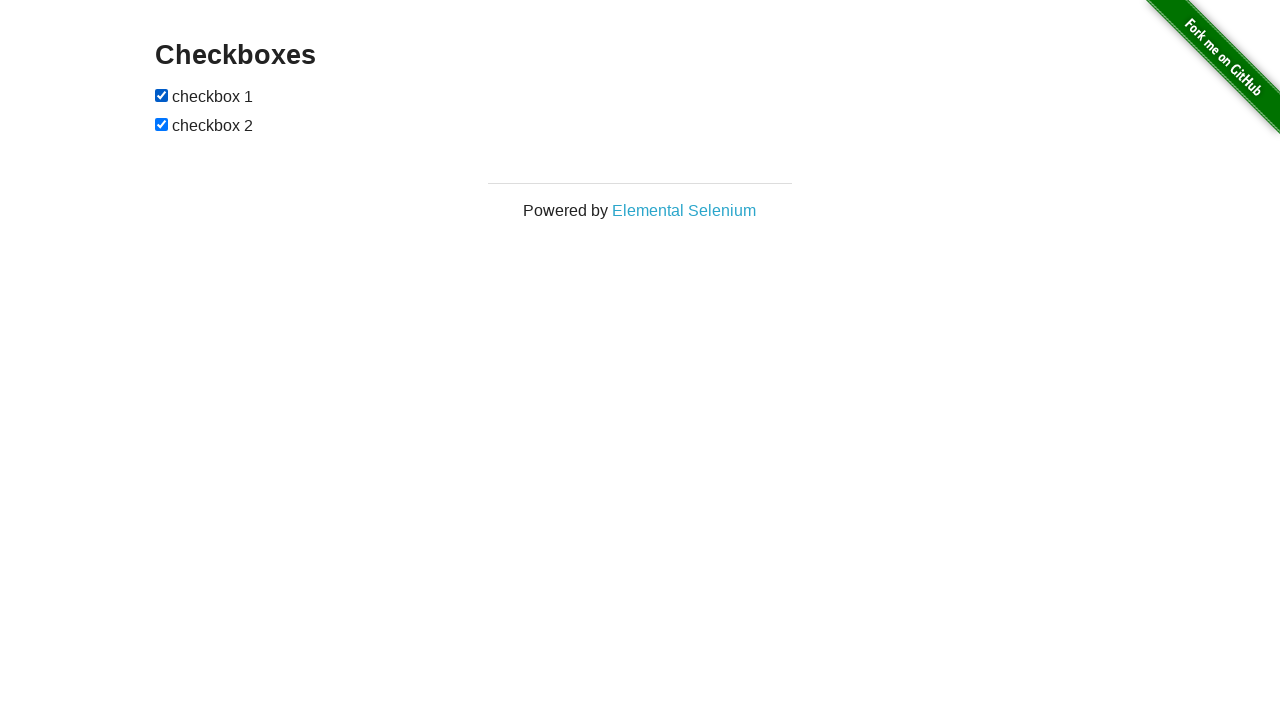

Clicked second checkbox to toggle its state at (162, 124) on form#checkboxes input >> nth=1
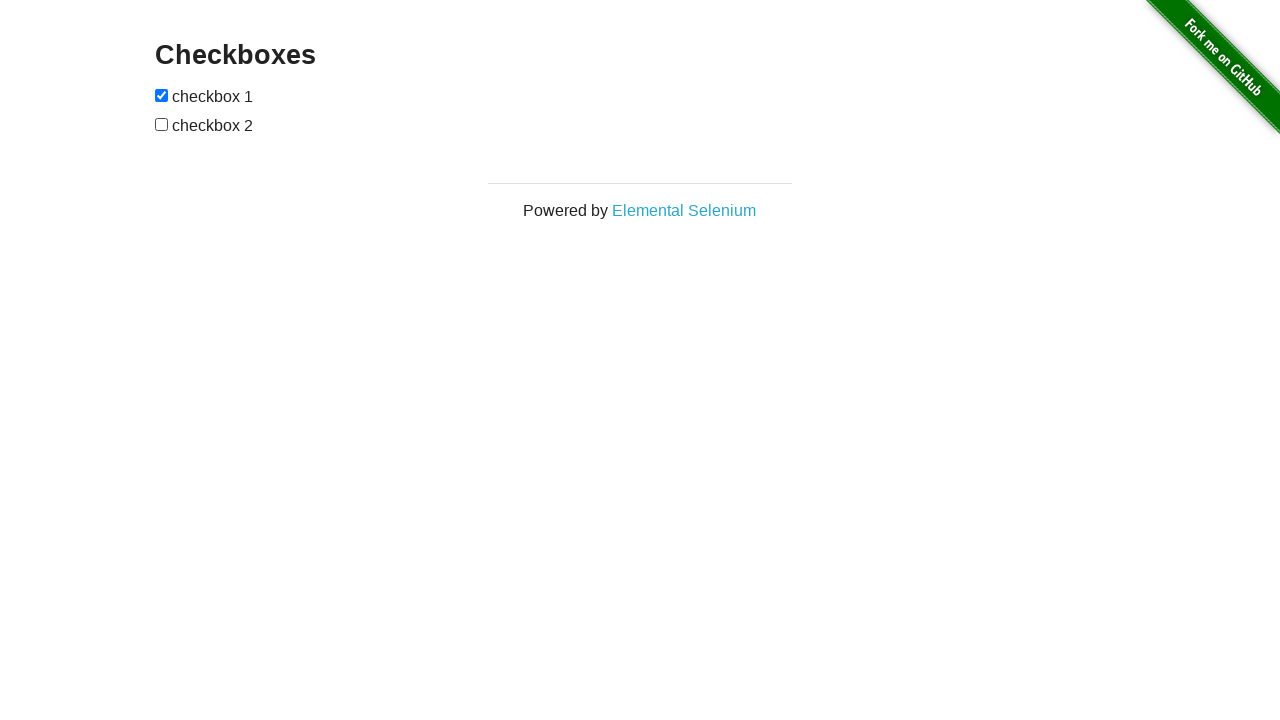

Waited 500ms for checkbox state verification
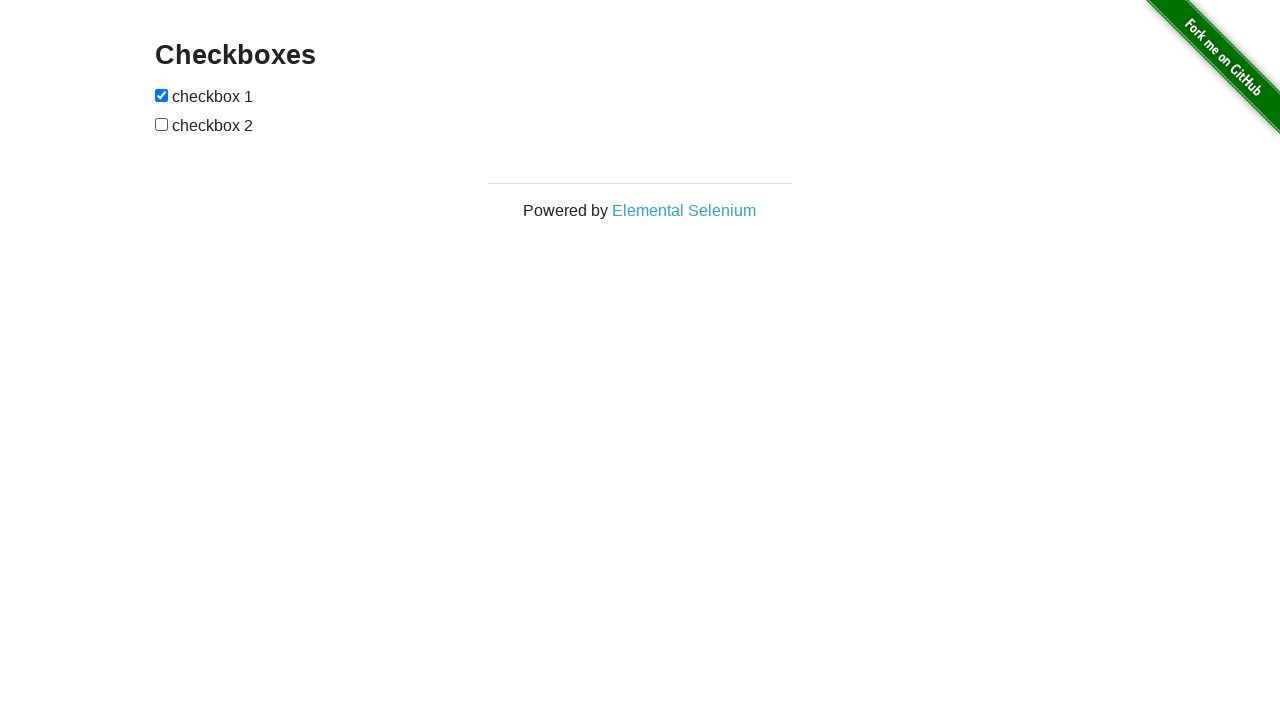

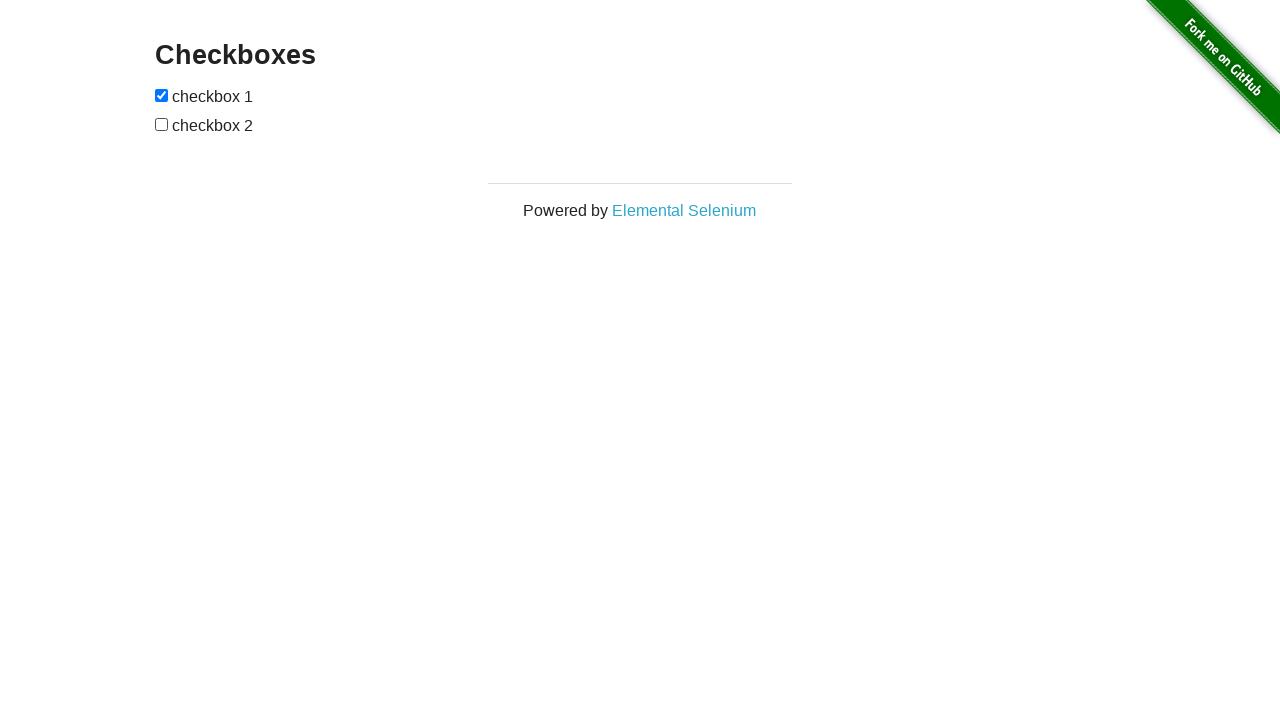